Tests JavaScript alert handling by clicking a button to trigger an alert, accepting the alert, and verifying the success message is displayed

Starting URL: http://practice.cydeo.com/javascript_alerts

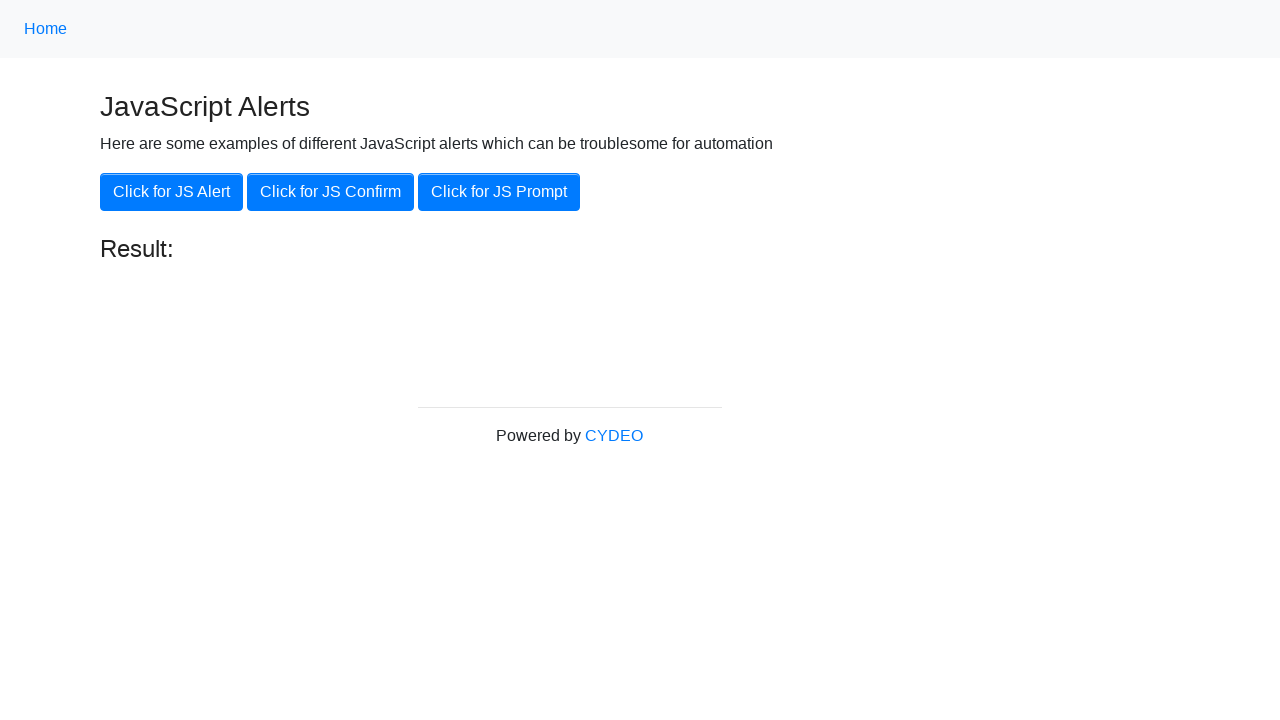

Set up dialog handler to accept alerts
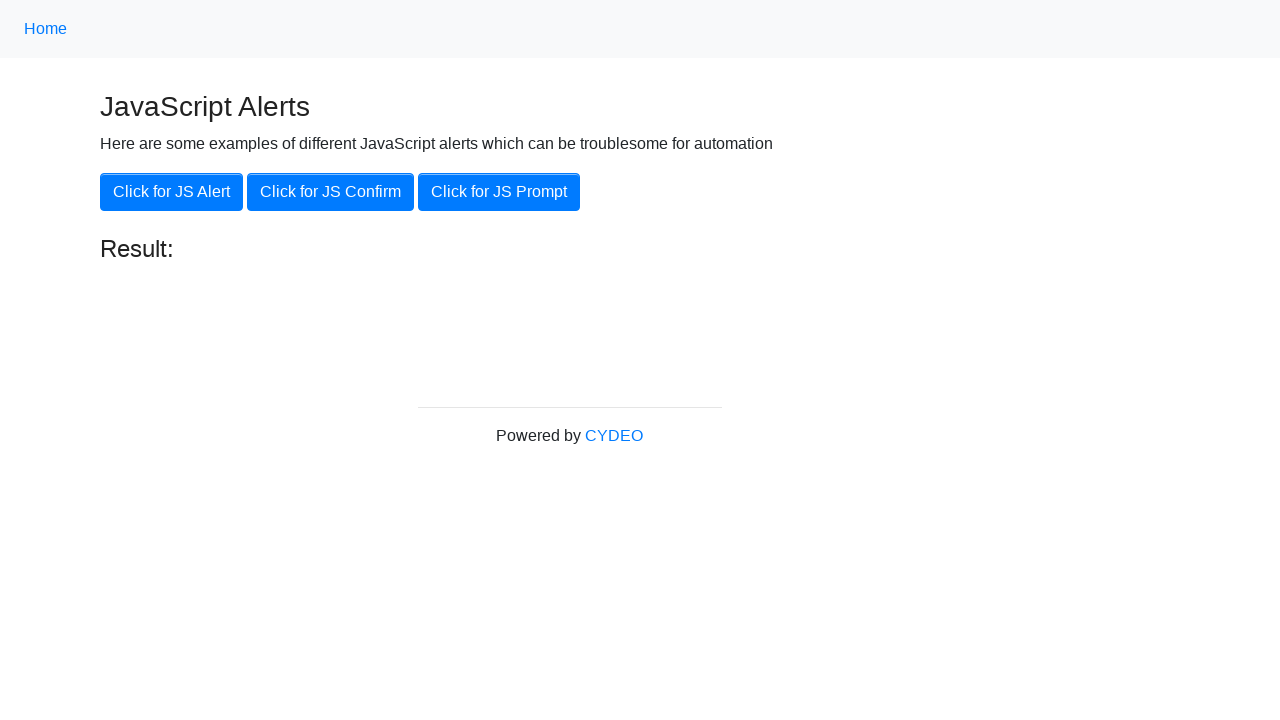

Clicked 'Click for JS Alert' button to trigger the alert at (172, 192) on xpath=//button[.='Click for JS Alert']
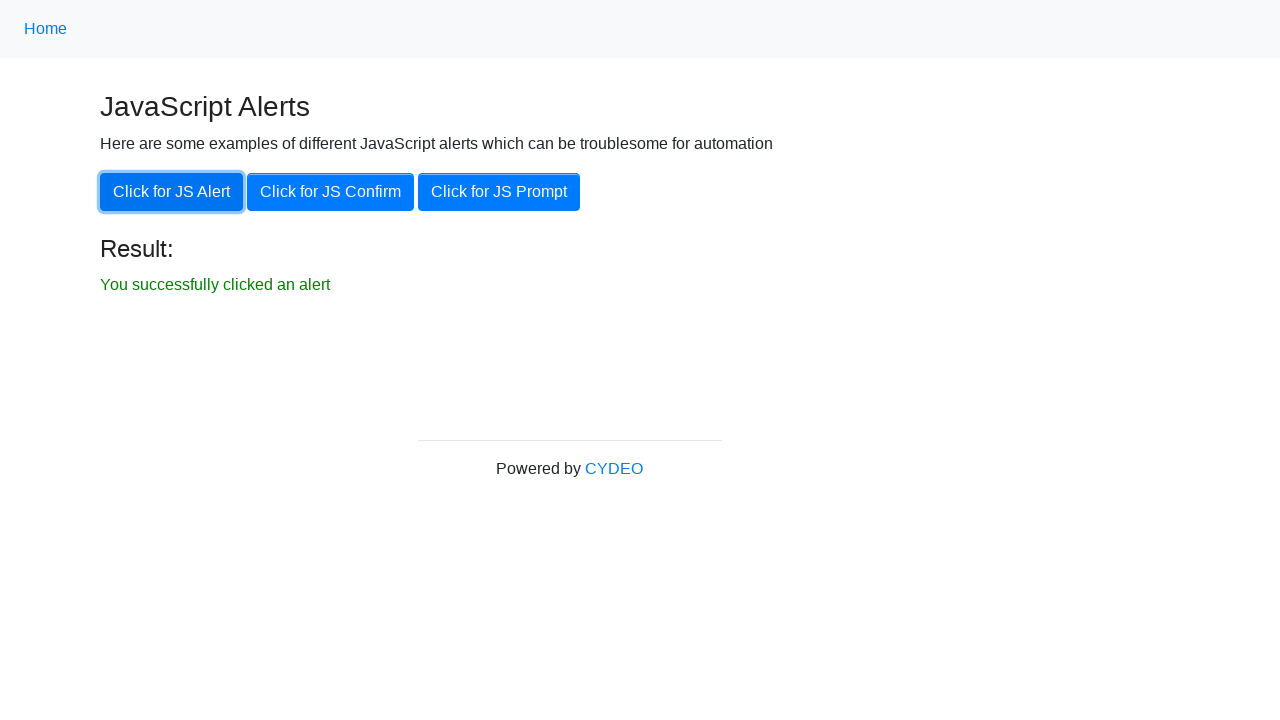

Verified success message is displayed after accepting alert
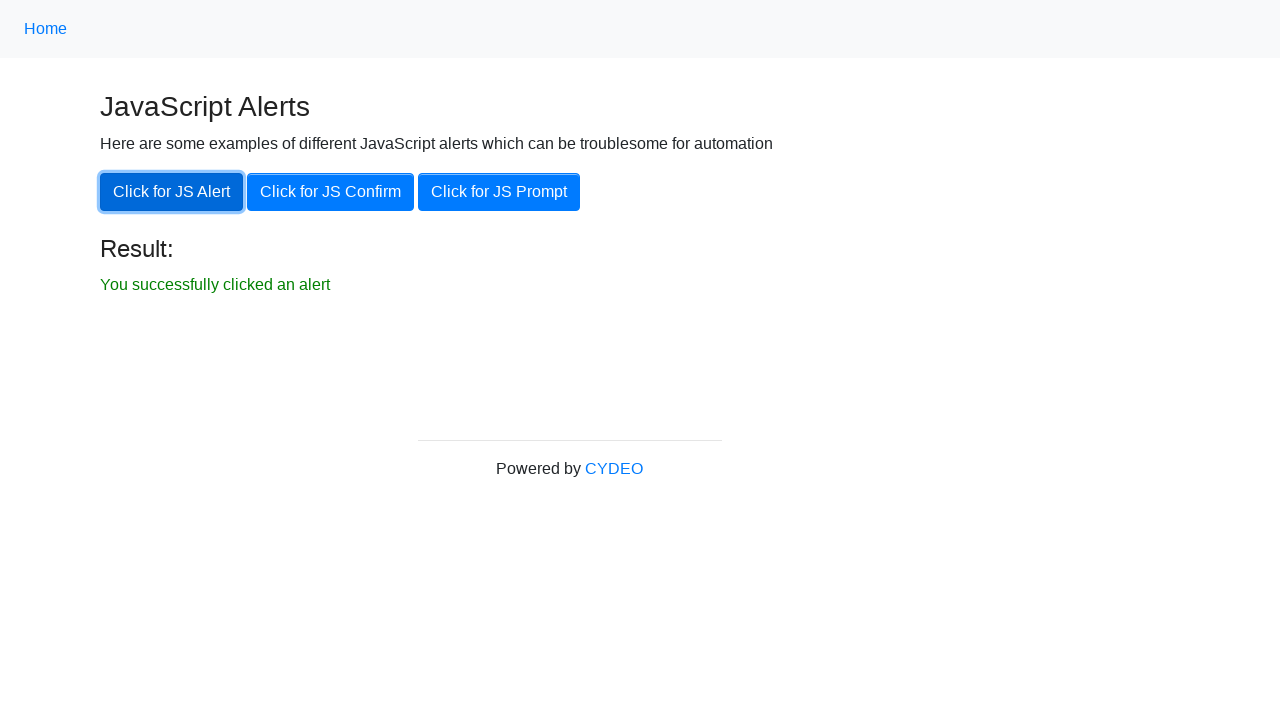

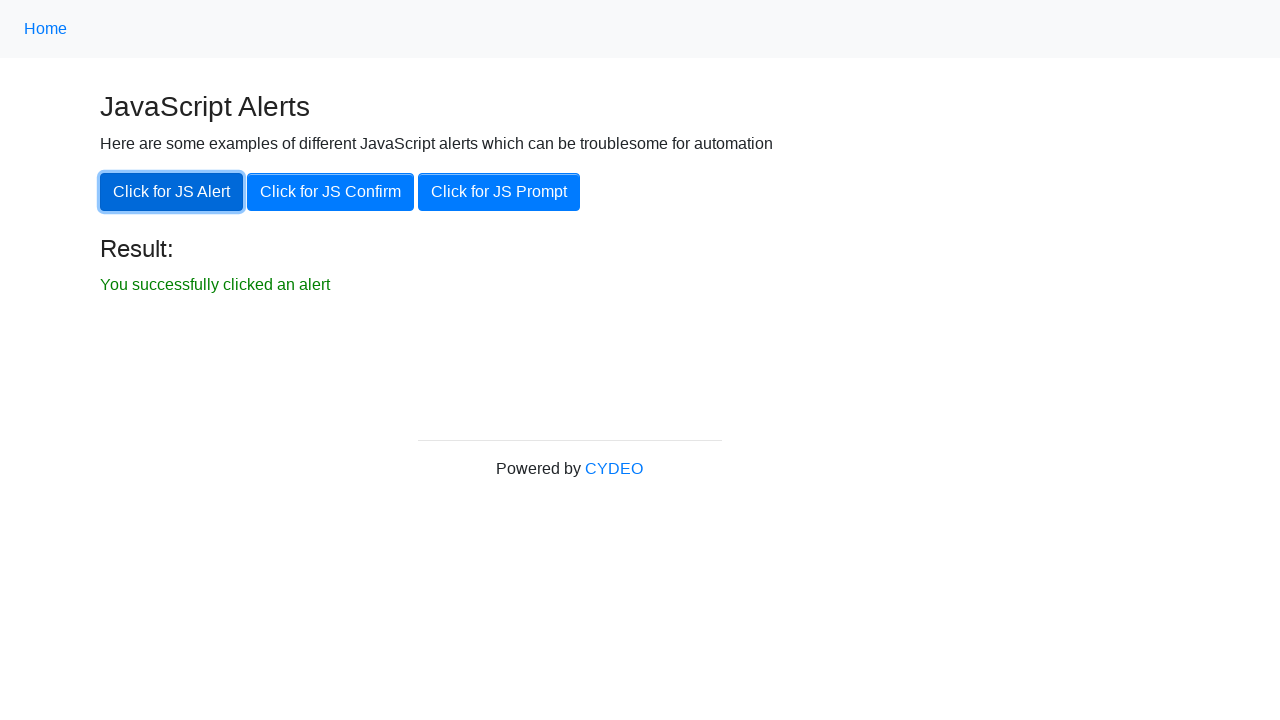